Tests selecting different travel way options (round trip and one way) on a flight booking practice page by clicking radio buttons

Starting URL: https://rahulshettyacademy.com/dropdownsPractise/

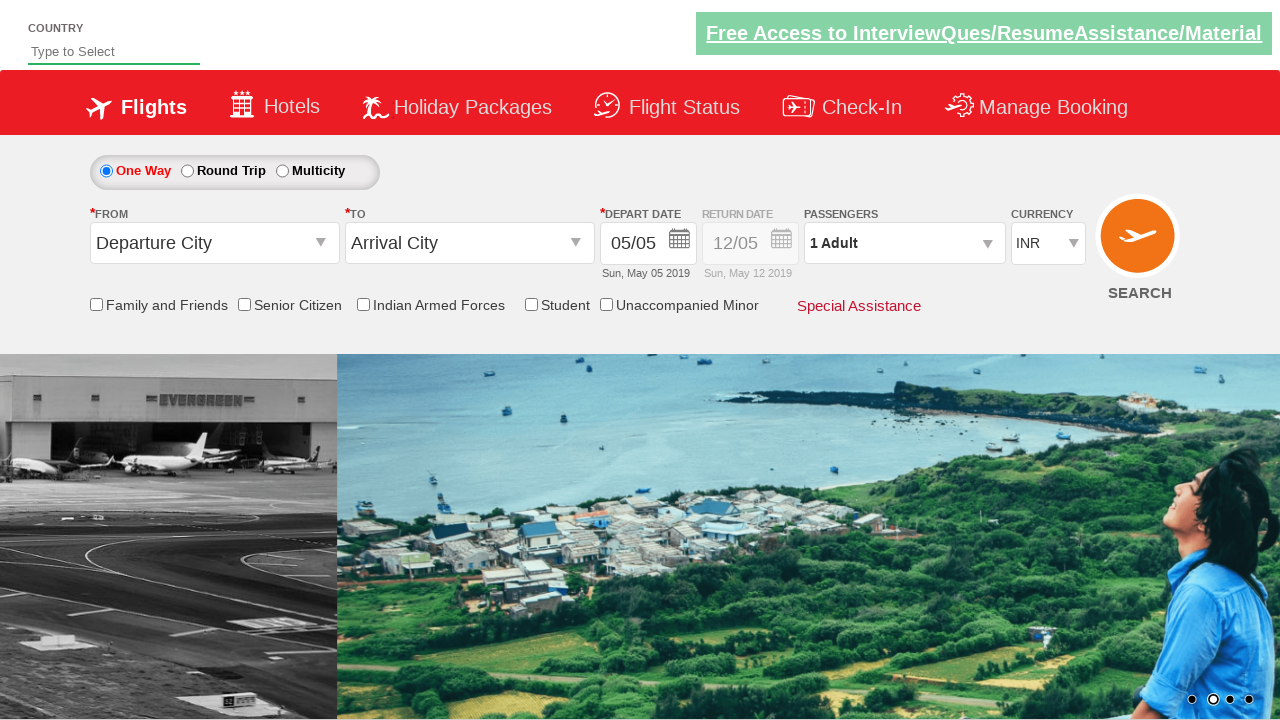

Clicked 'Round Trip' radio button option at (187, 171) on xpath=//table[@id='ctl00_mainContent_rbtnl_Trip']/tbody/tr/td//input[@id='ctl00_
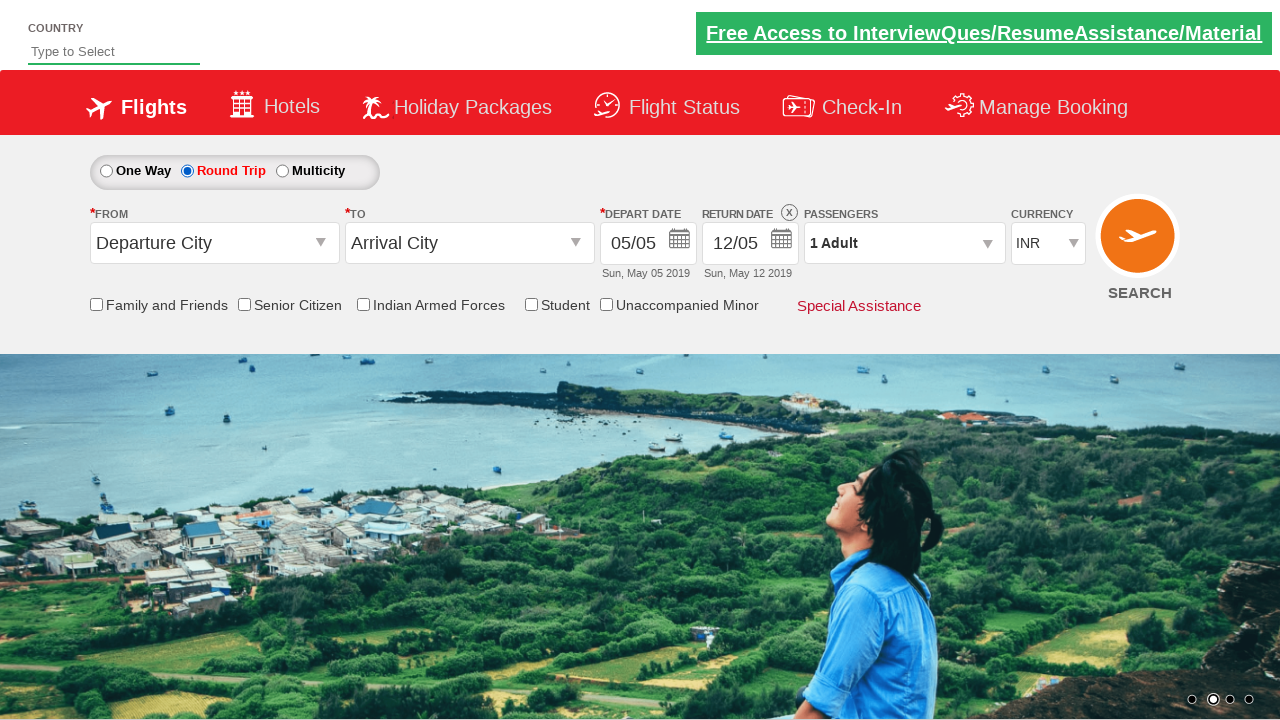

Waited 1000ms for UI update after selecting Round Trip
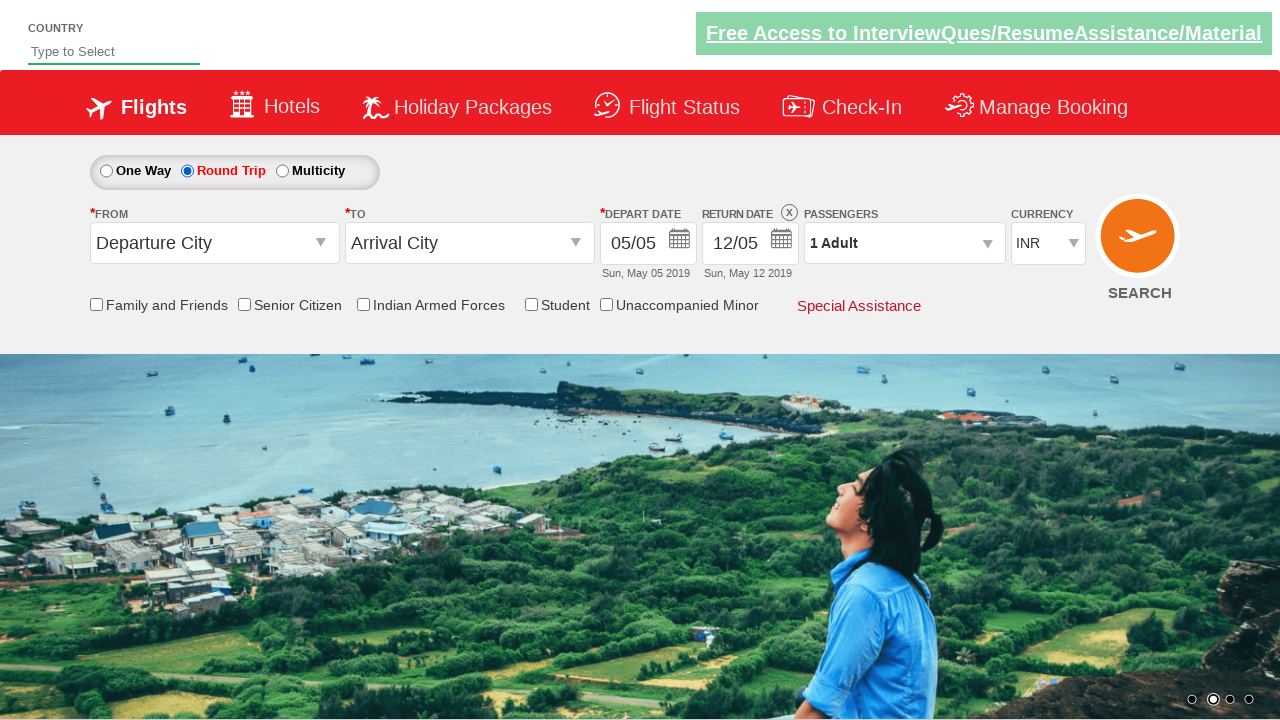

Clicked 'One Way' radio button option at (106, 171) on xpath=//table[@id='ctl00_mainContent_rbtnl_Trip']/tbody/tr/td//input[@id='ctl00_
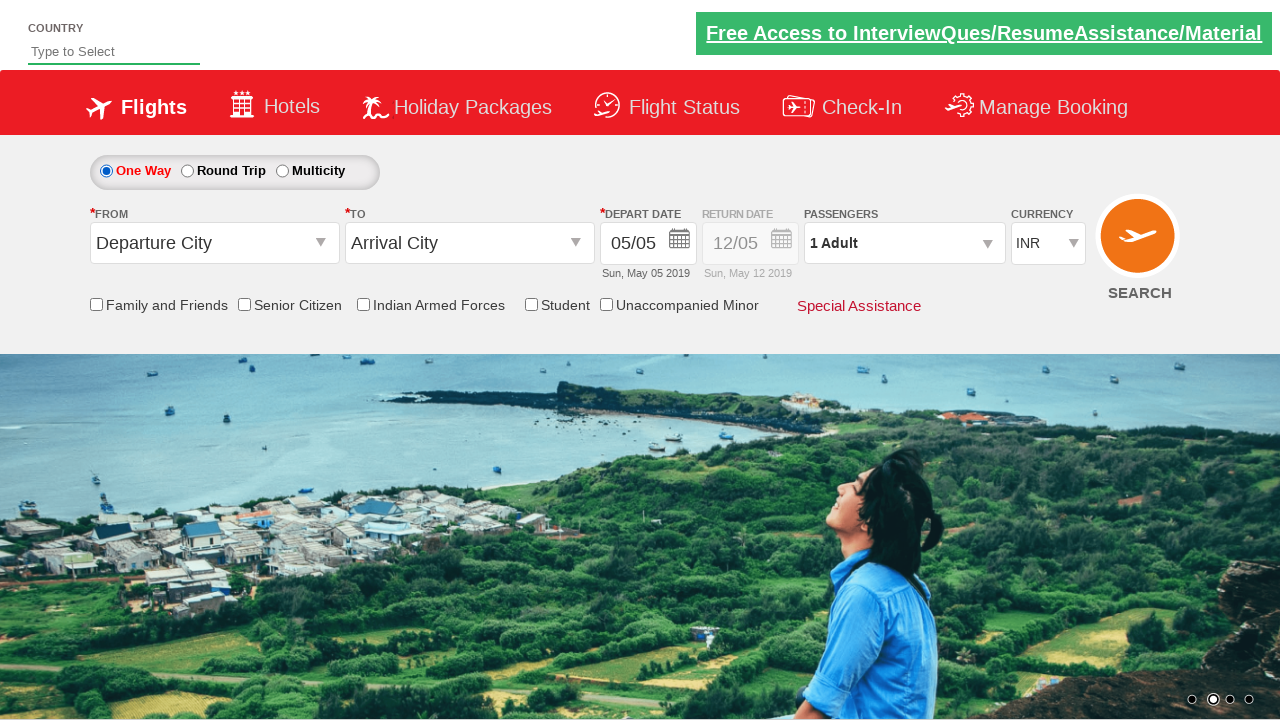

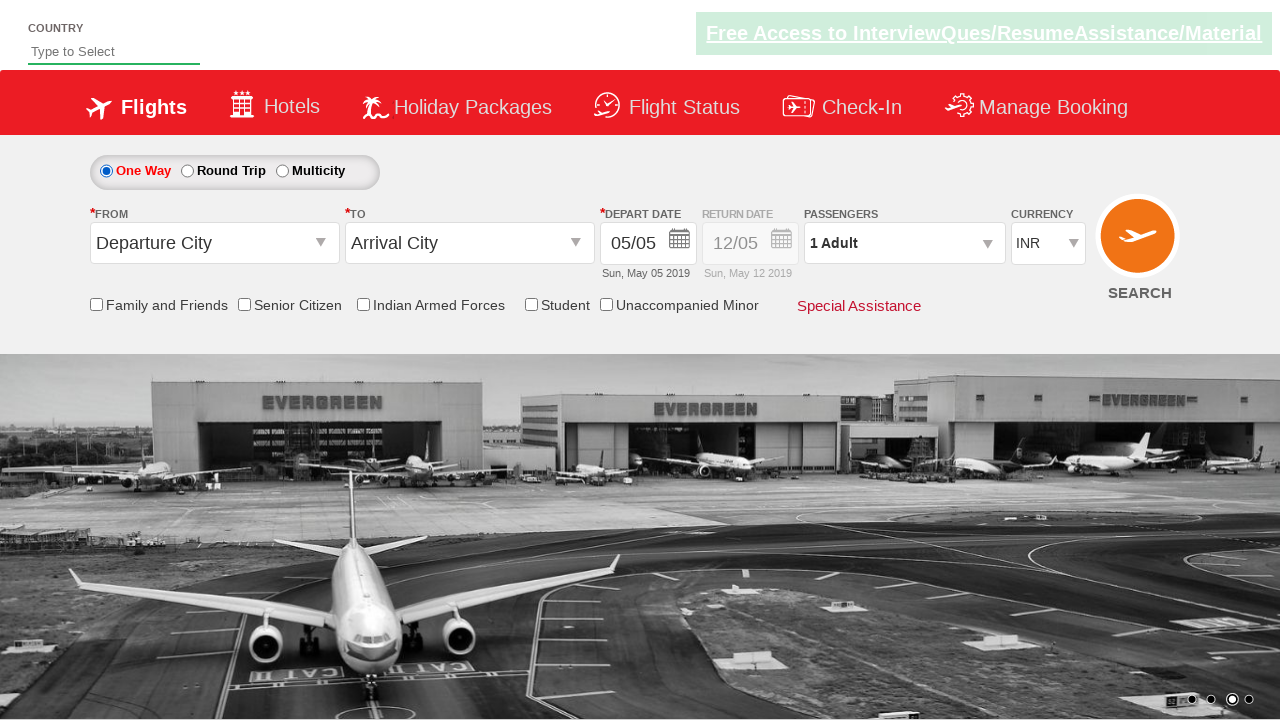